Tests the search filter functionality on a vegetable listing page by entering "Rice" and verifying that the displayed results are properly filtered

Starting URL: https://rahulshettyacademy.com/seleniumPractise/#/offers

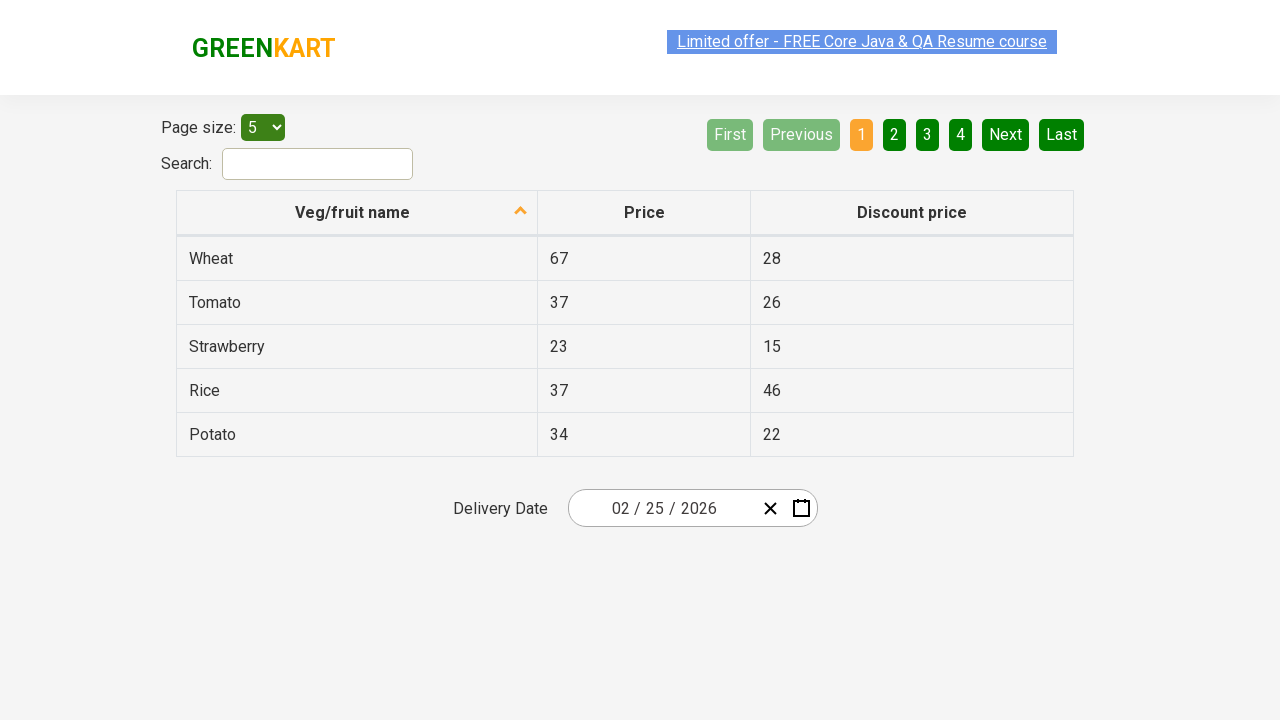

Filled search field with 'Rice' to filter vegetables on #search-field
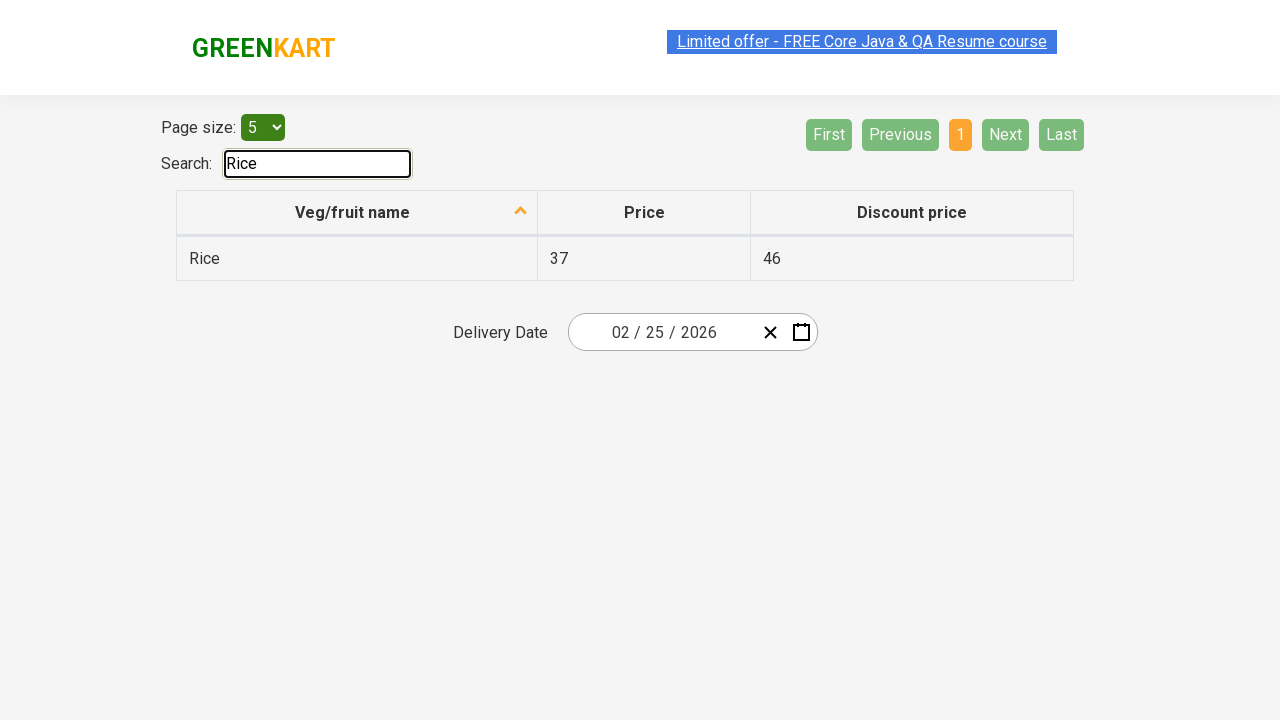

Waited 1 second for filter to apply
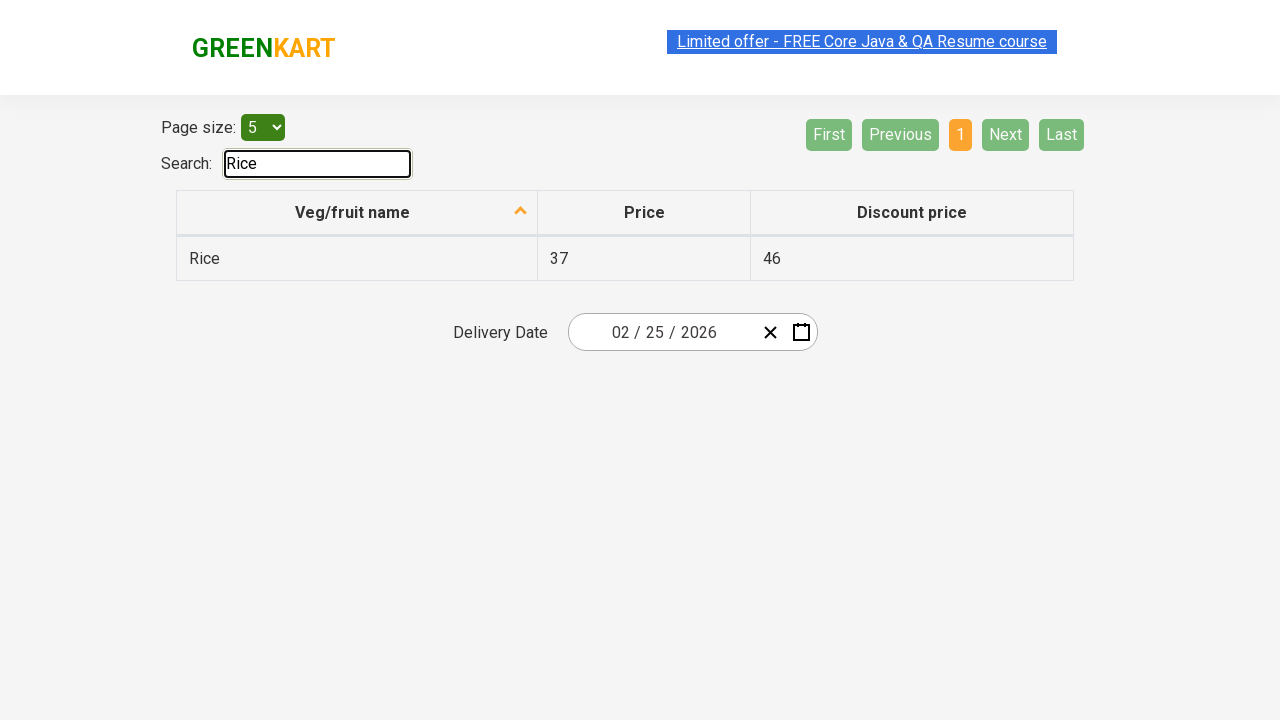

Collected all filtered vegetable items from results
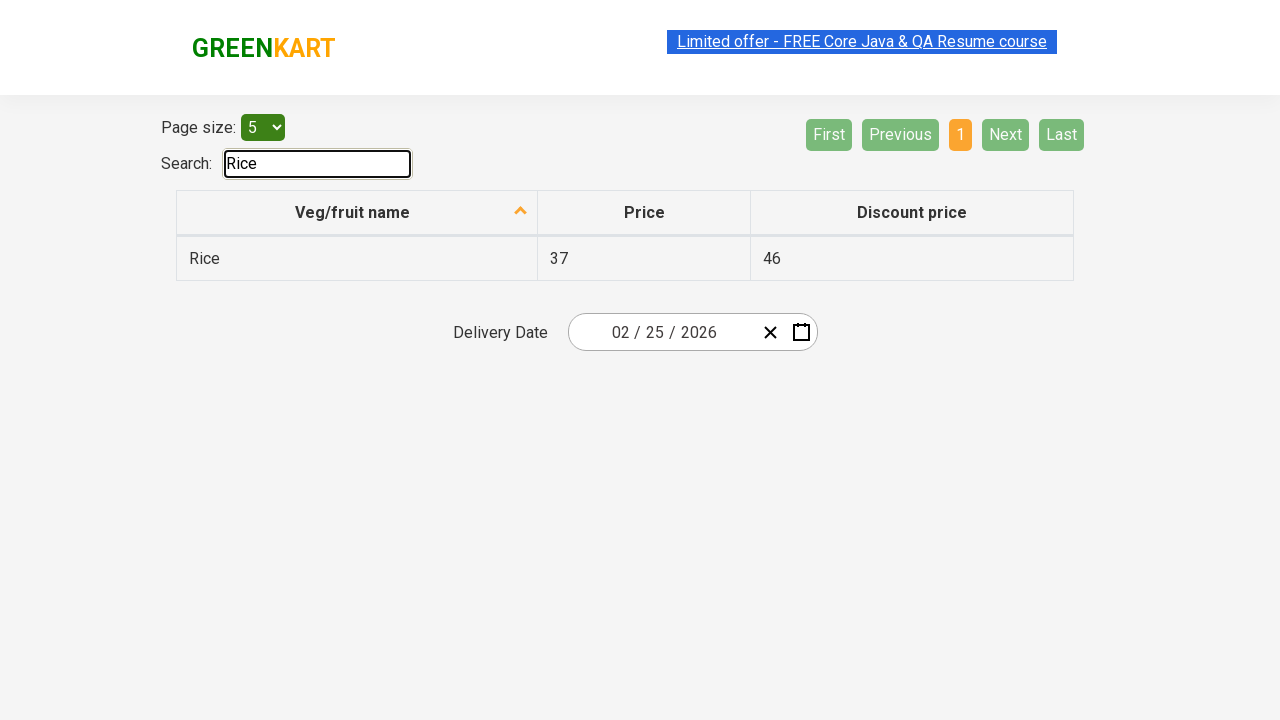

Verified filtered result 'Rice' contains 'Rice'
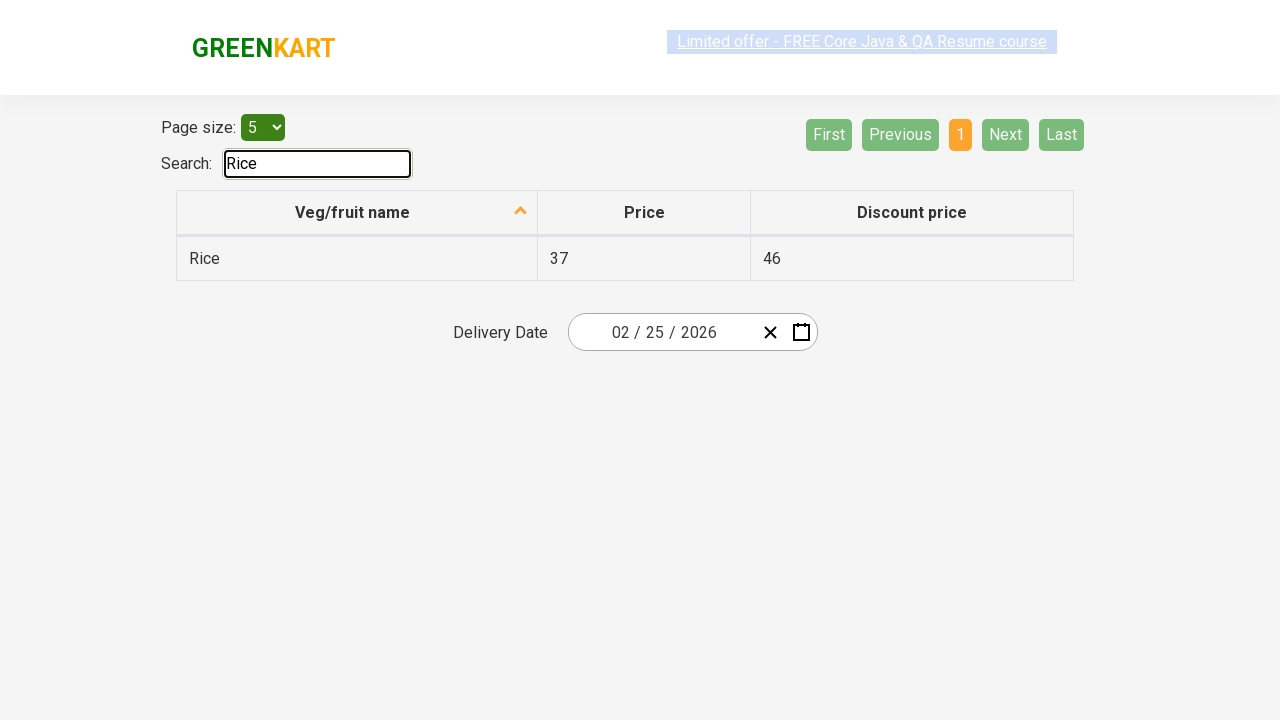

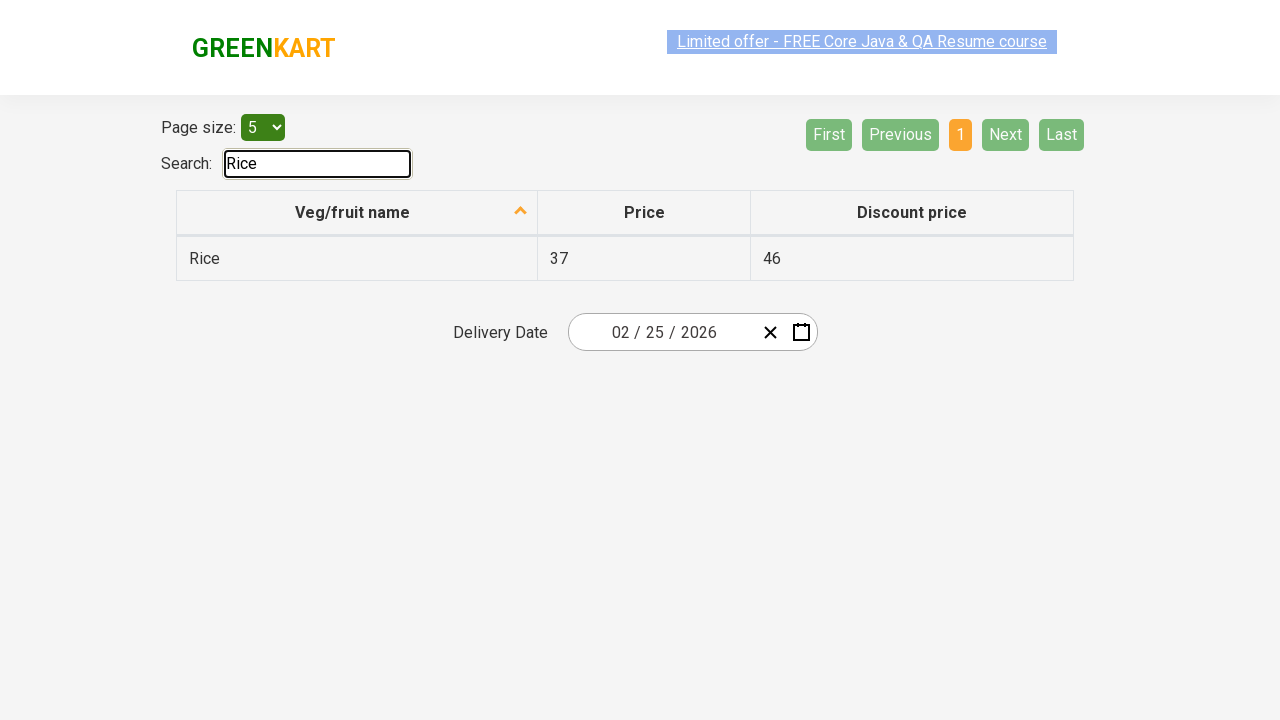